Tests opting out of A/B tests by first navigating to homepage, adding an opt-out cookie, then navigating to the A/B test page to verify the test is disabled.

Starting URL: http://the-internet.herokuapp.com

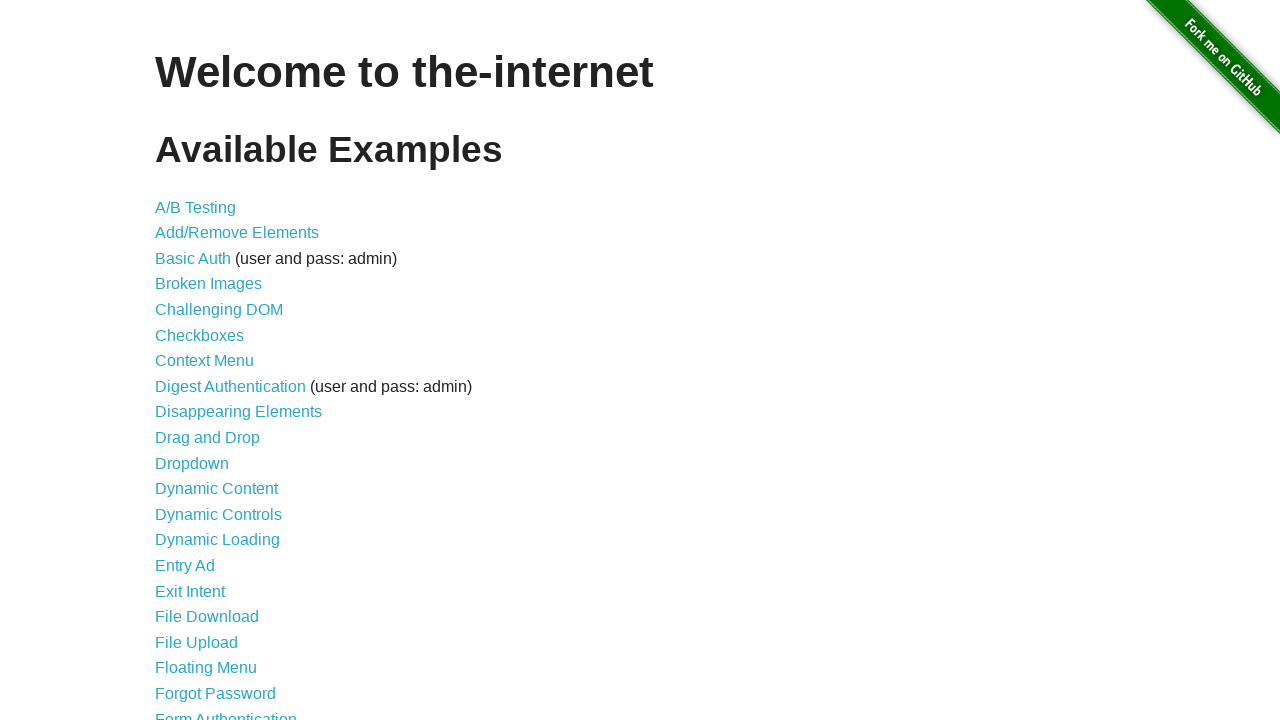

Added optimizelyOptOut cookie to disable A/B test
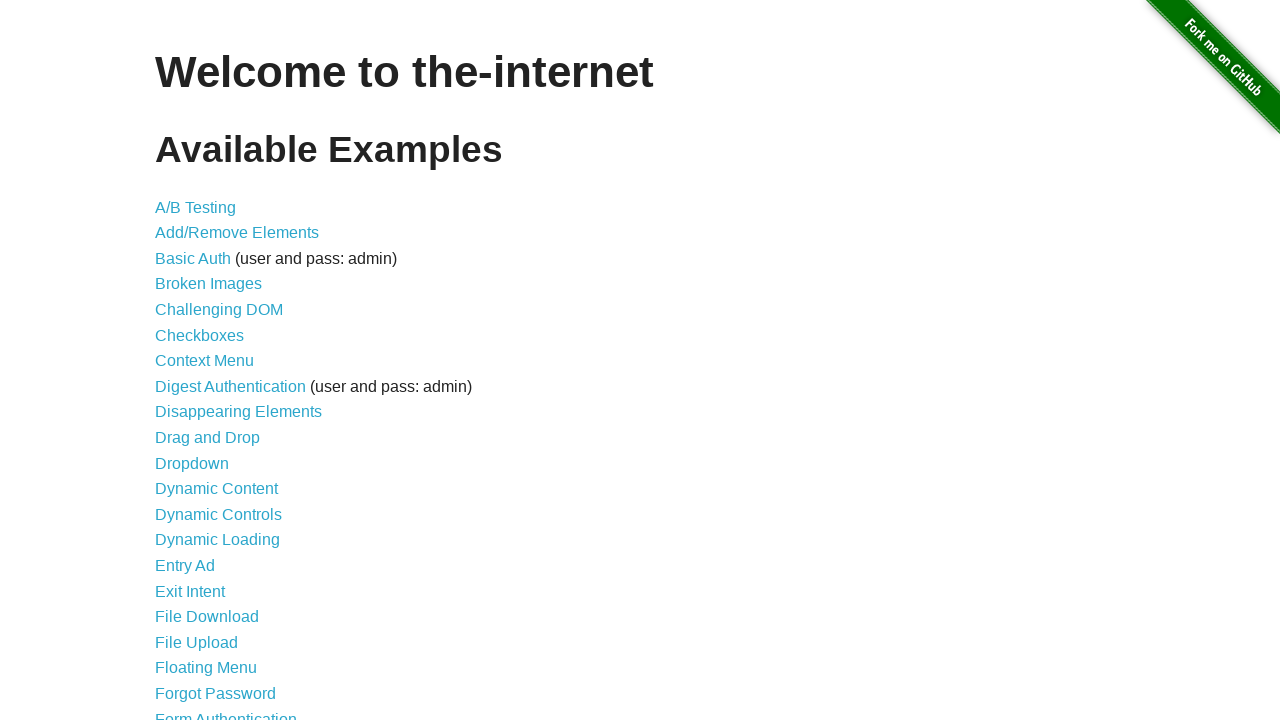

Navigated to A/B test page at /abtest
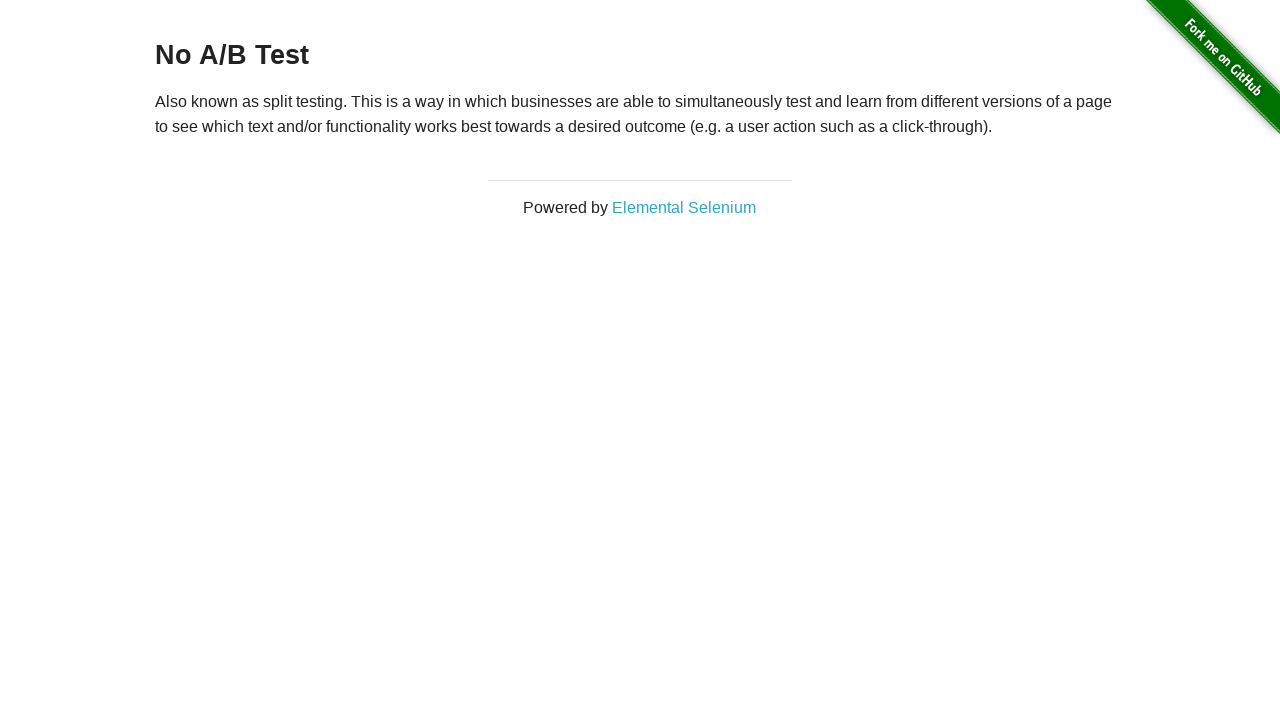

Page heading loaded, verifying opt-out cookie disabled the A/B test
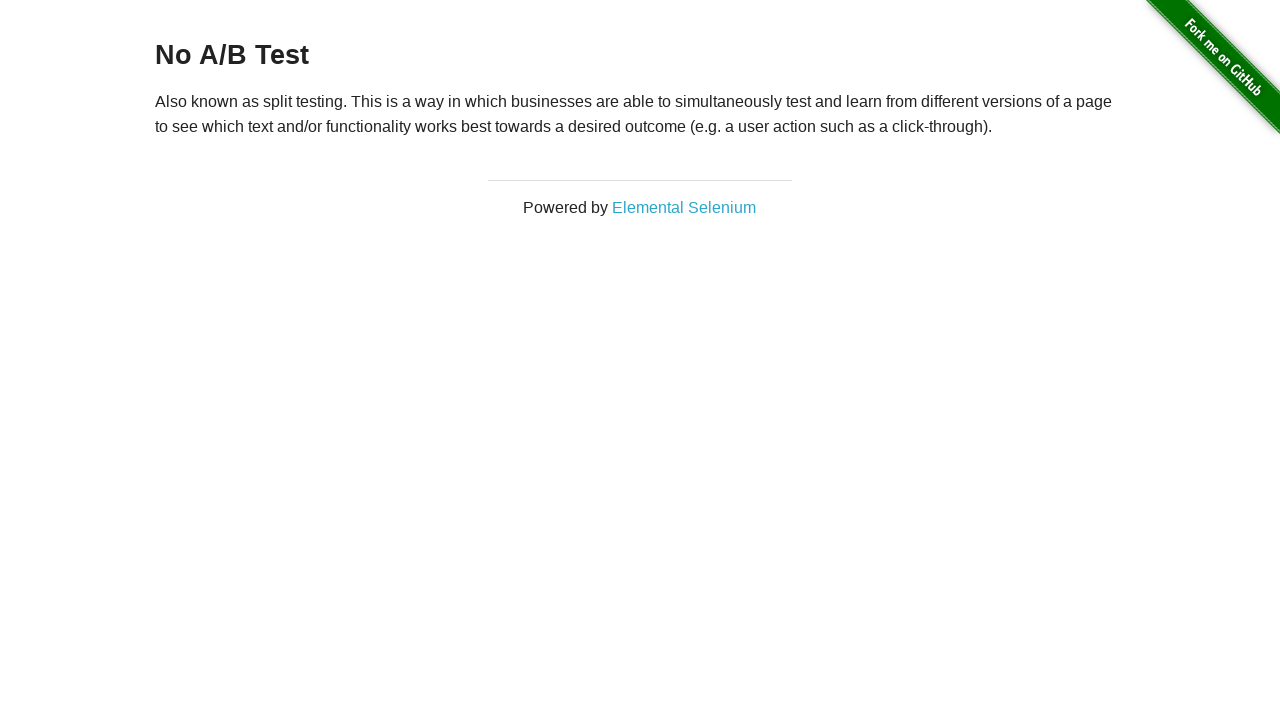

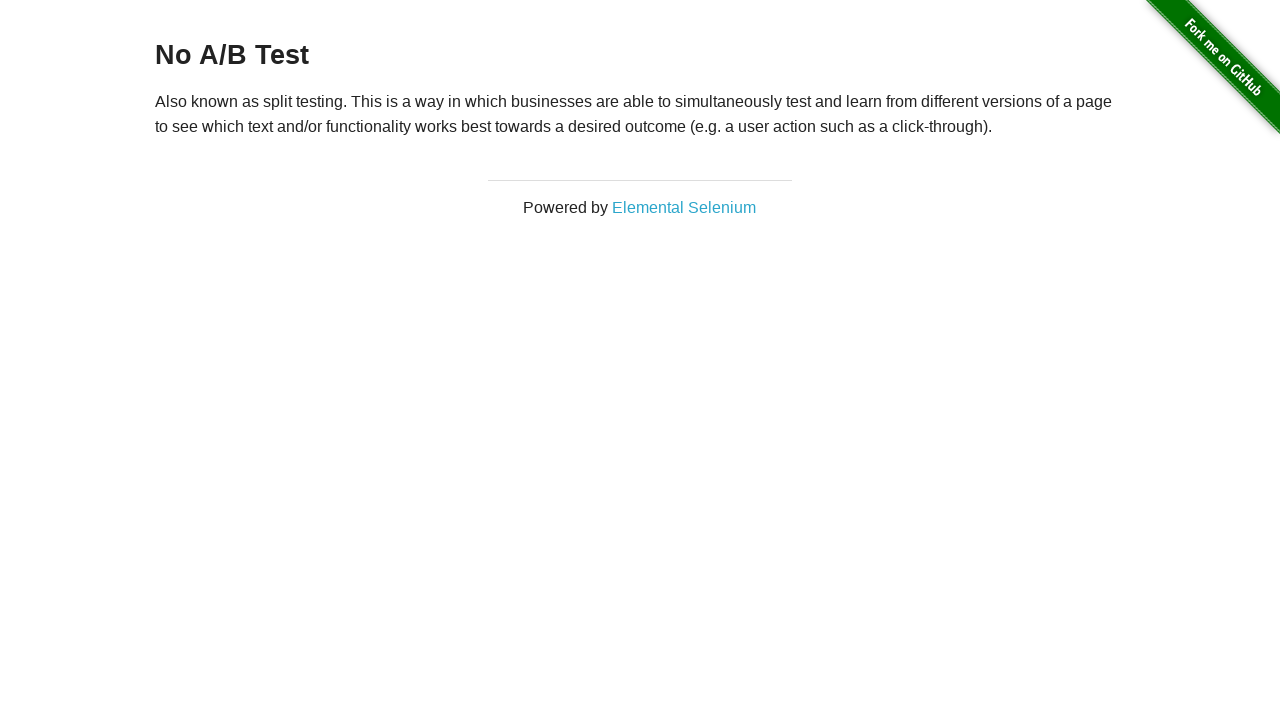